Tests navigation on GeeksforGeeks website by clicking on the "Courses" link

Starting URL: https://www.geeksforgeeks.org/

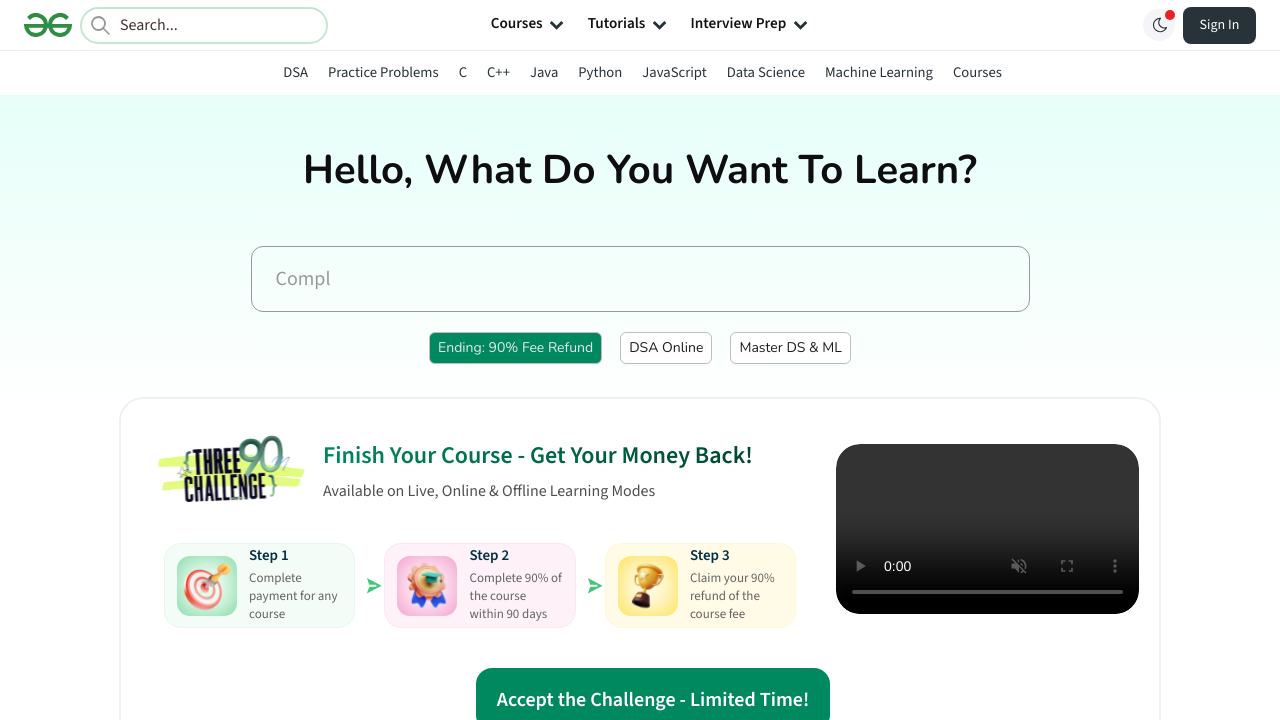

Clicked on the Courses link at (517, 25) on text=Courses
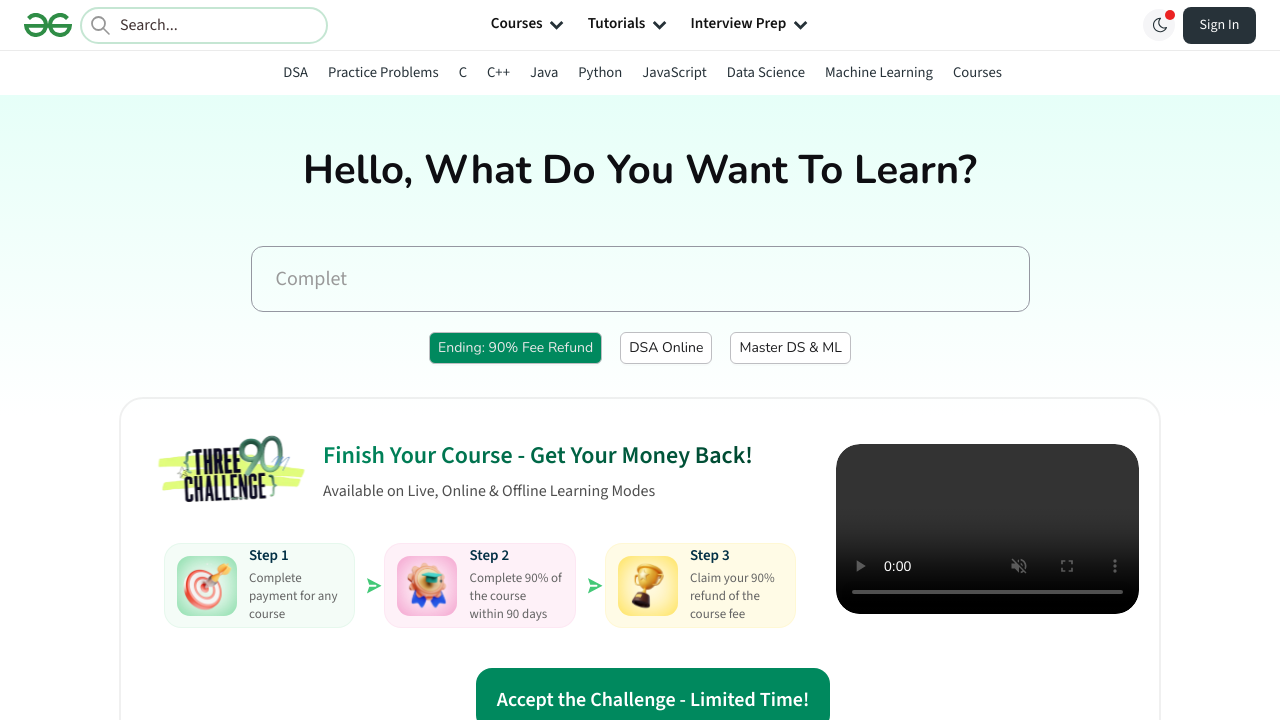

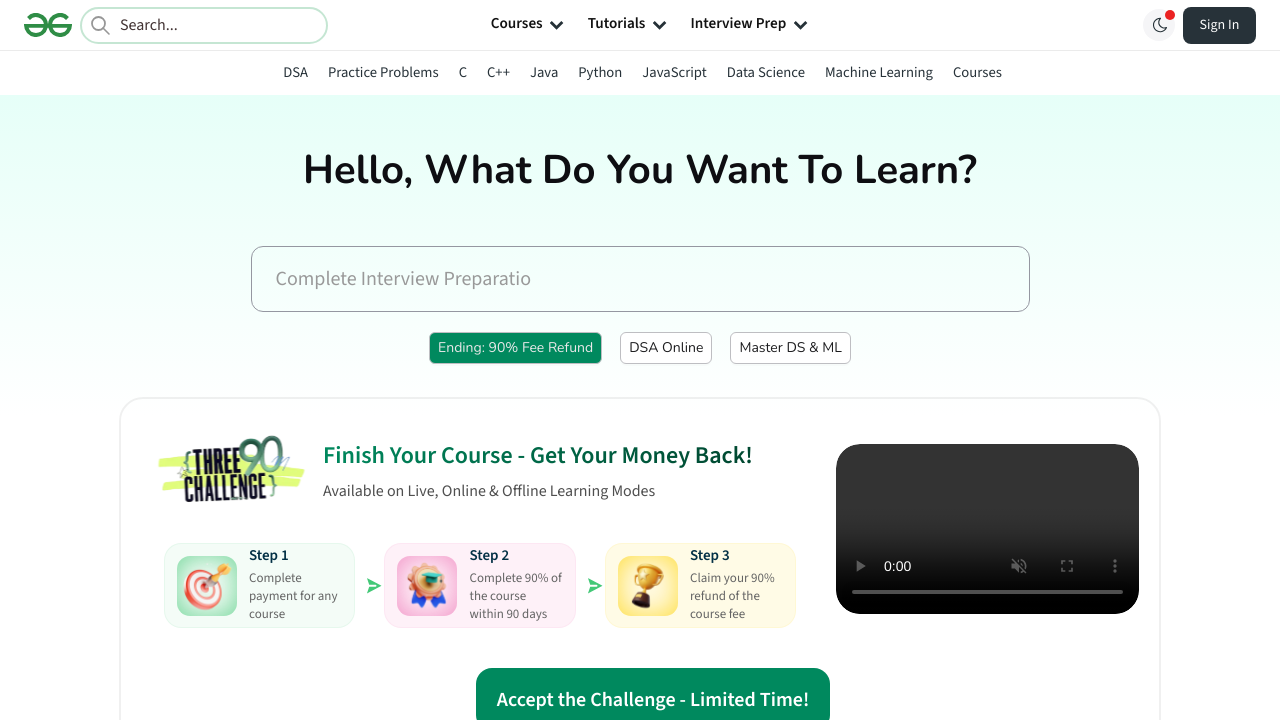